Tests window handling functionality by opening new windows, switching between them, and closing specific windows

Starting URL: https://www.leafground.com/window.xhtml

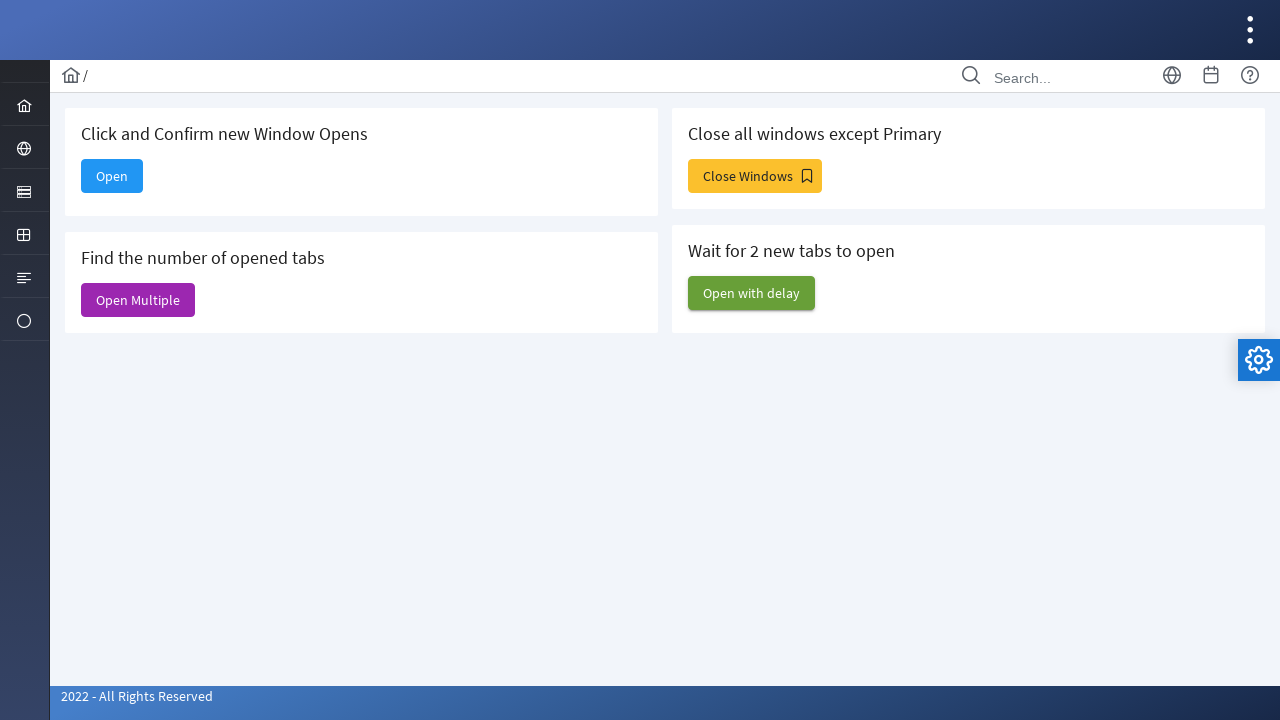

Clicked 'Open' button to open a new window at (112, 176) on xpath=//span[text()='Open']
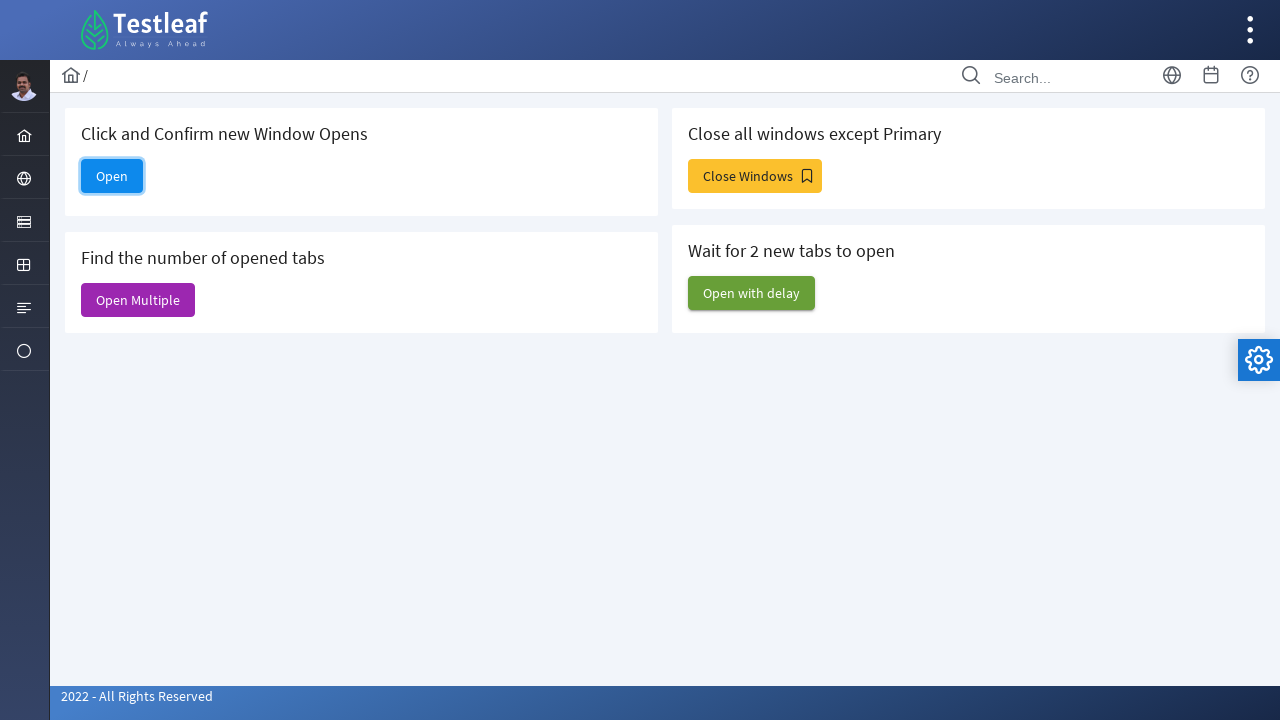

New window/tab opened and captured
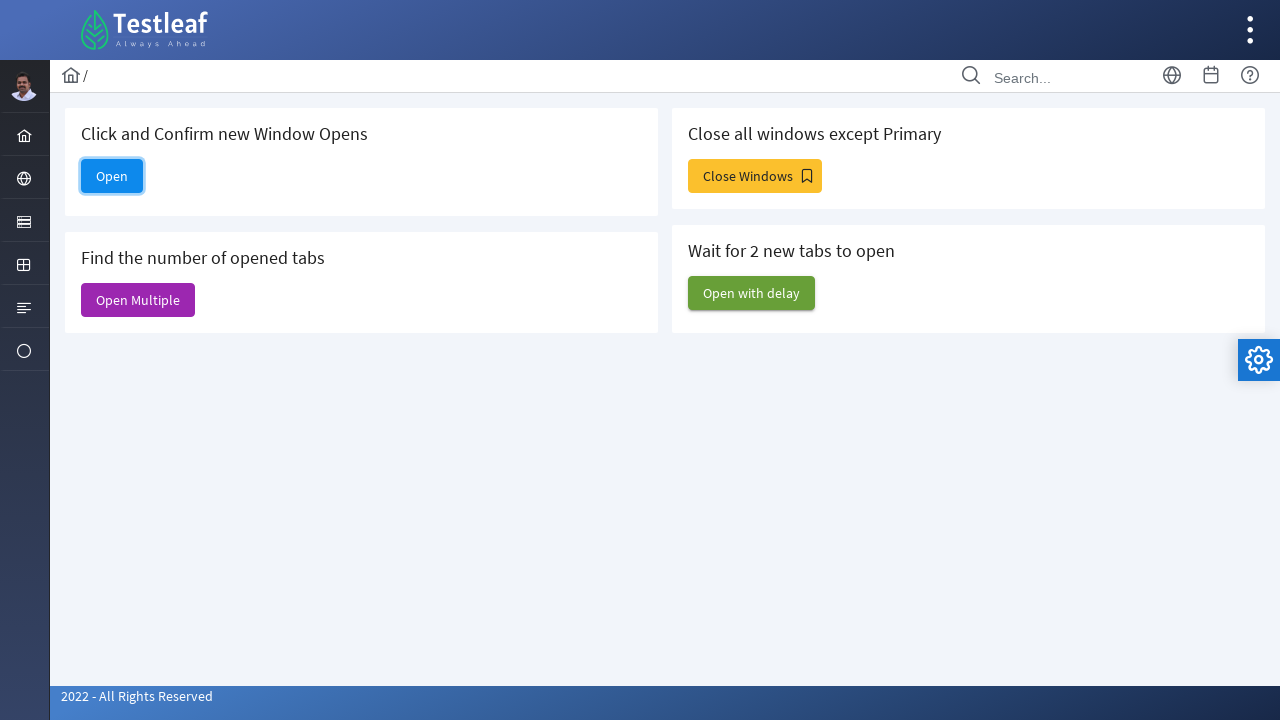

Closed the newly opened window
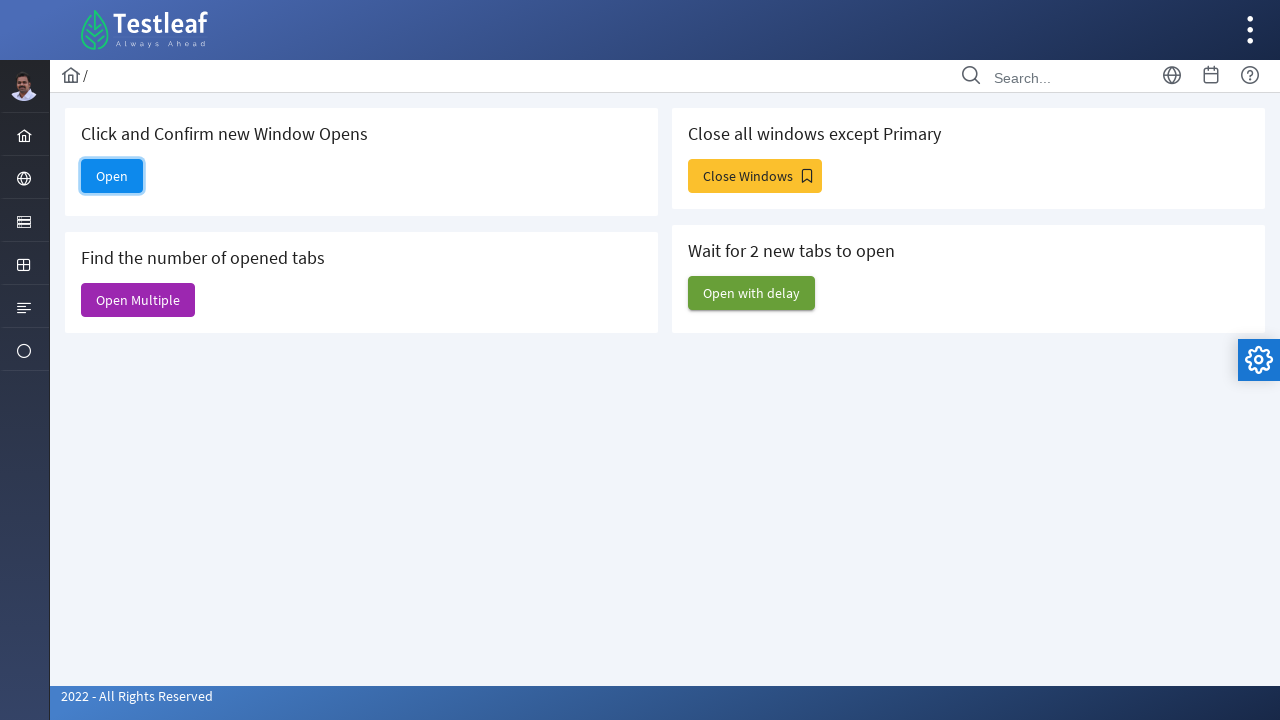

Clicked 'Open Multiple' button to open multiple windows at (138, 300) on xpath=//span[text()='Open Multiple']
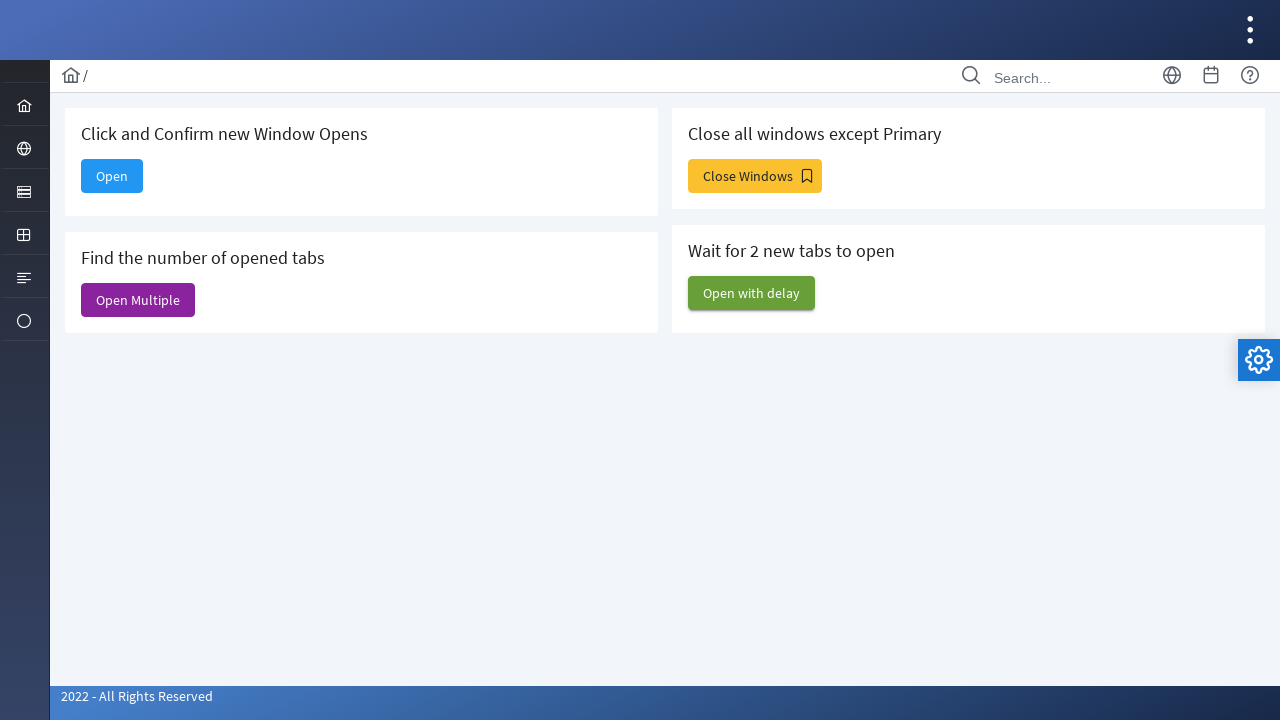

Waited for multiple windows to open
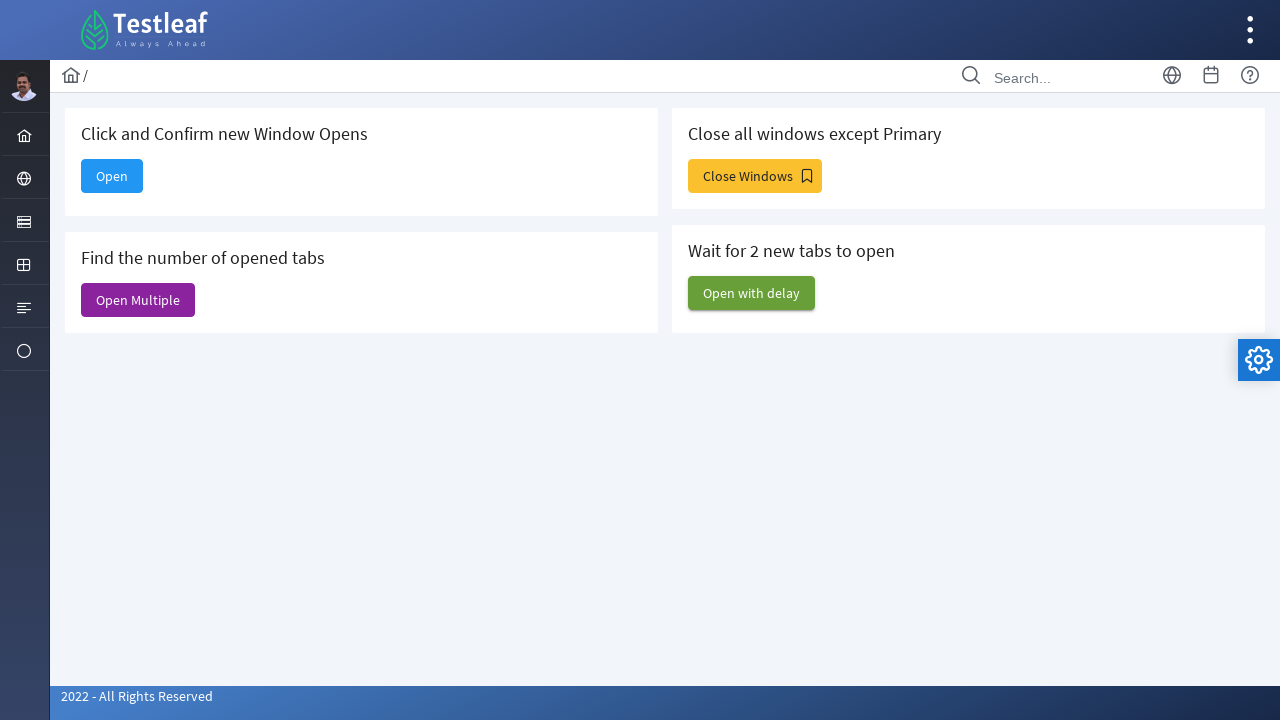

Retrieved all open pages in context (total: 6)
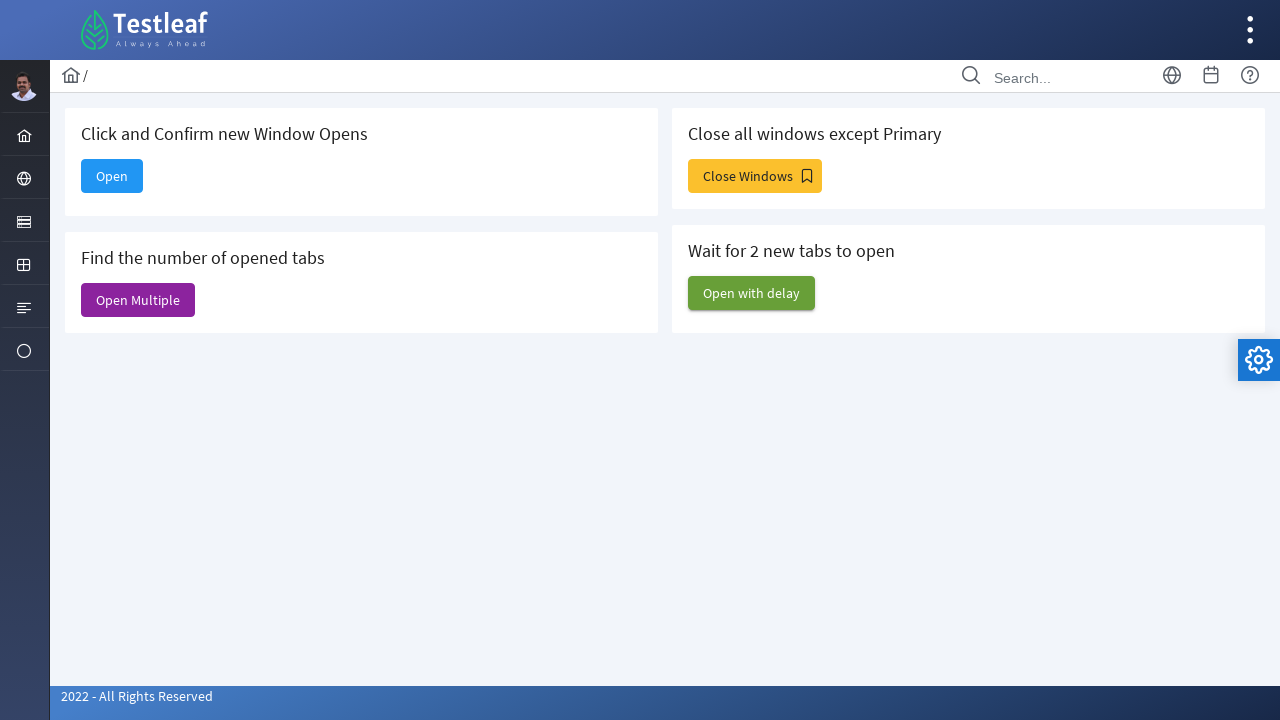

Closed a non-main window
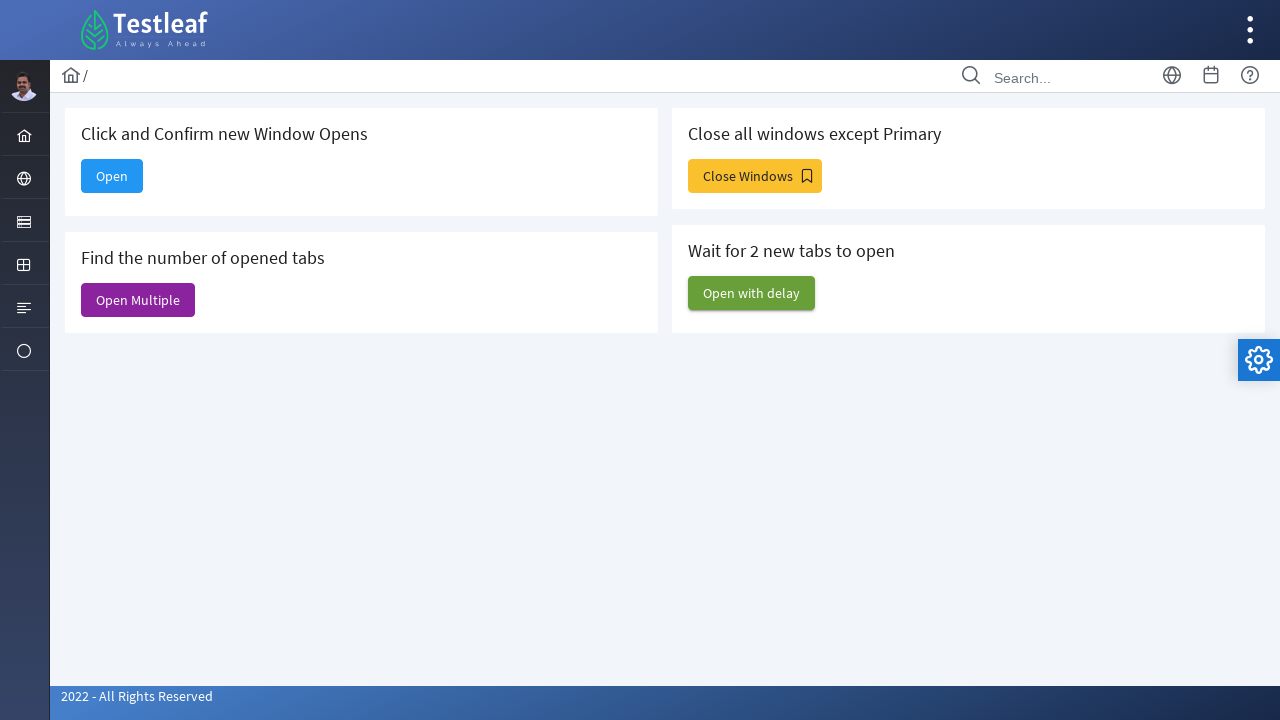

Closed a non-main window
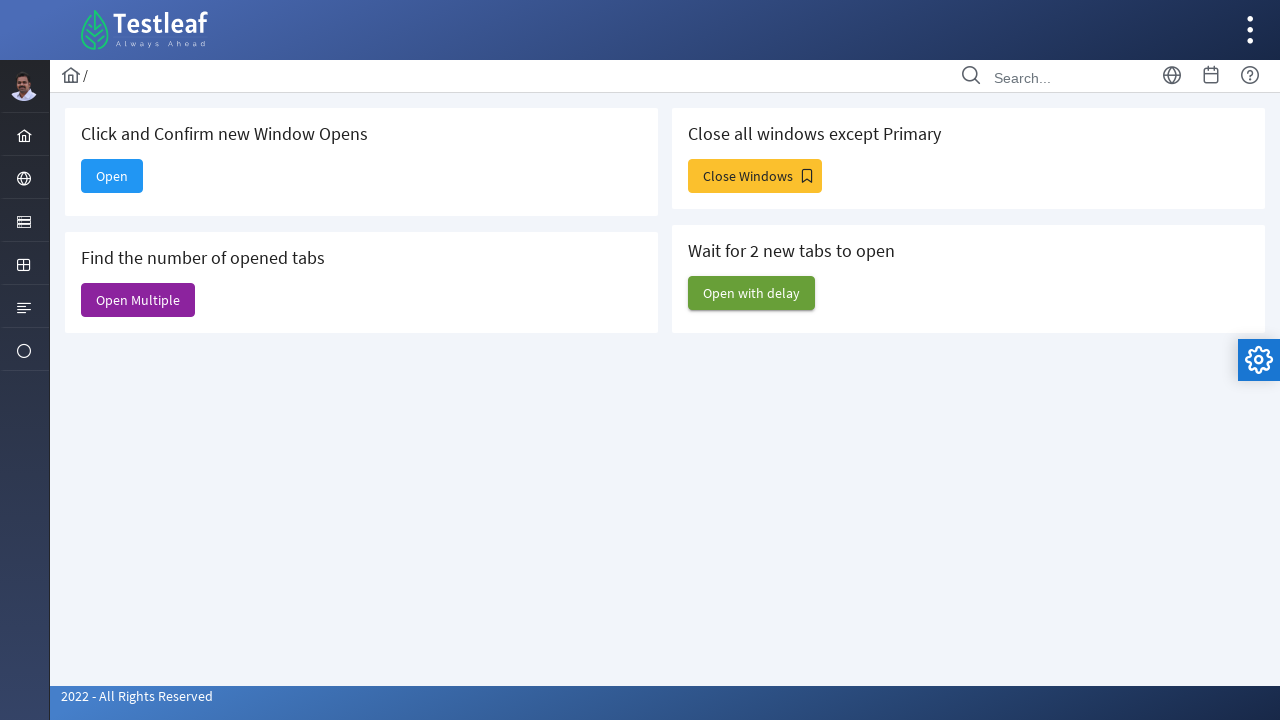

Closed a non-main window
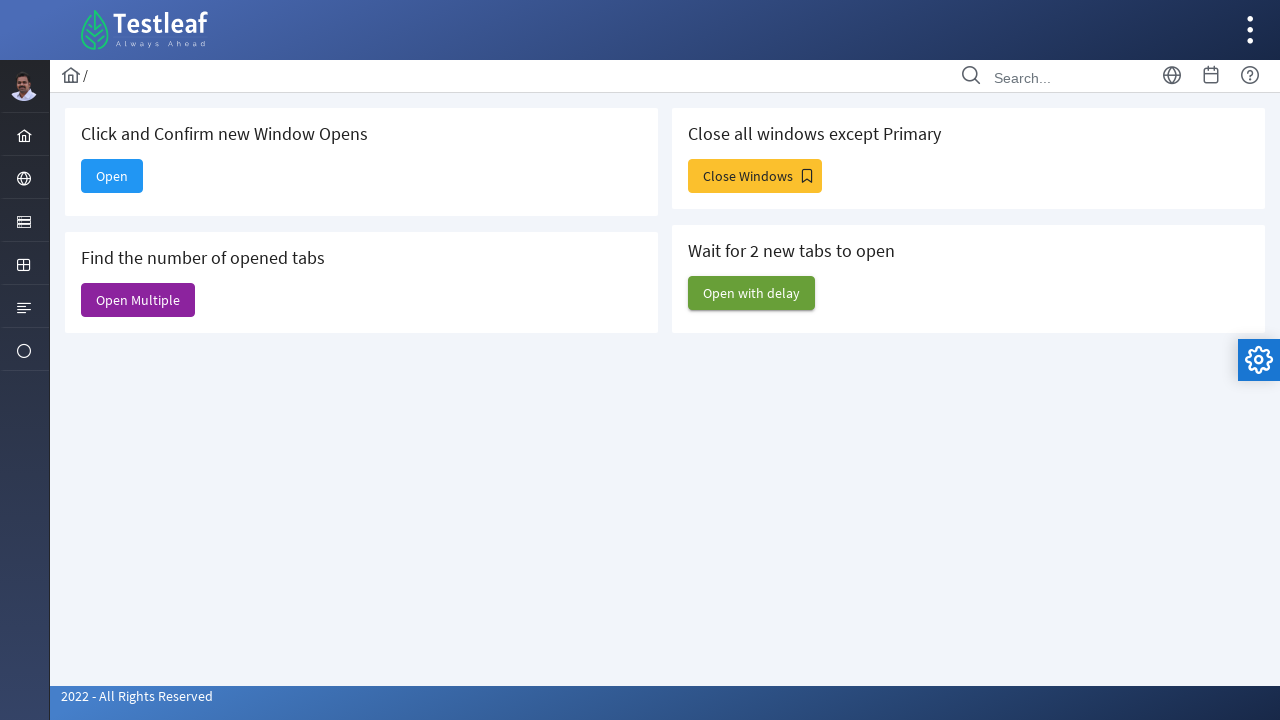

Closed a non-main window
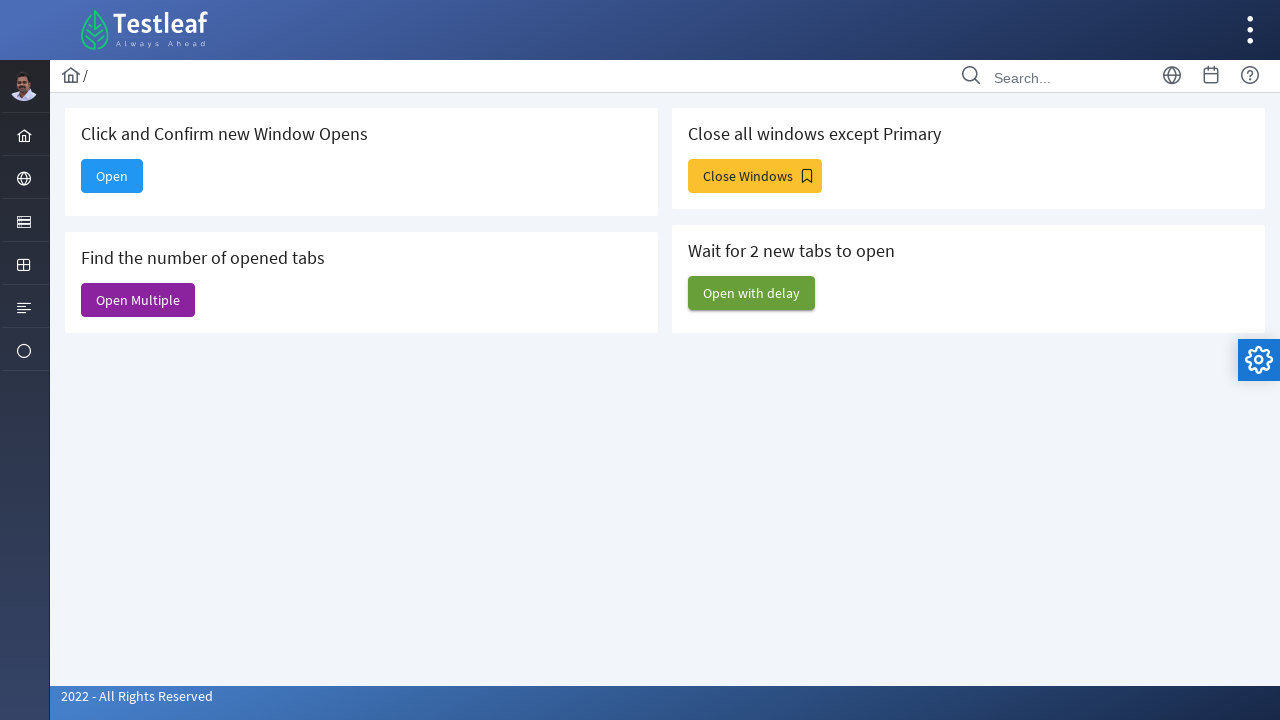

Closed a non-main window
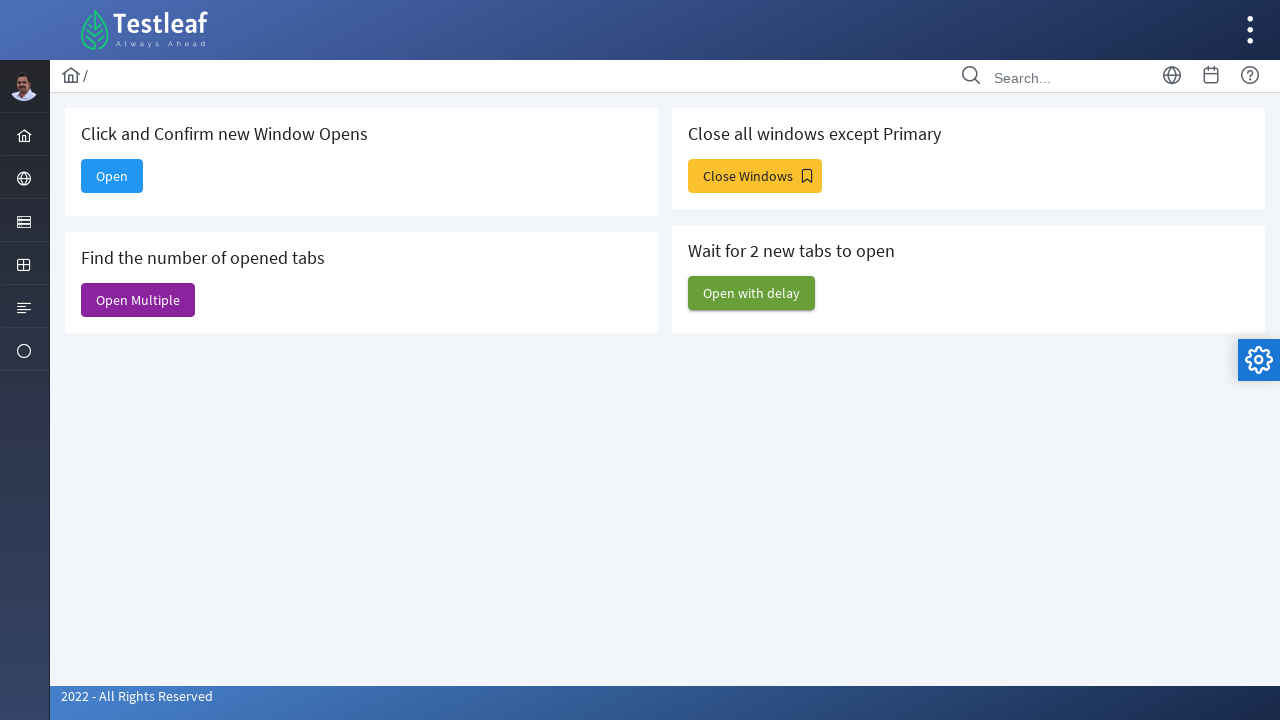

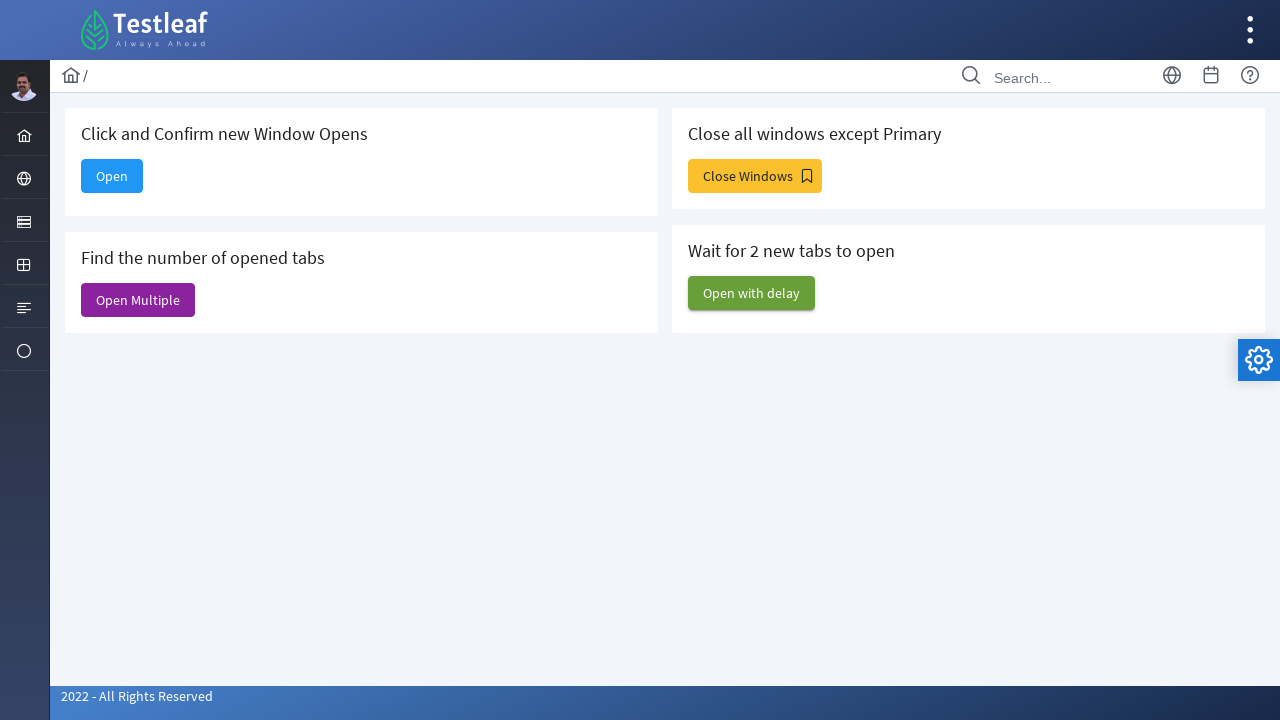